Tests an autosuggest dropdown by typing "ind" and selecting "India" from the suggested options

Starting URL: https://rahulshettyacademy.com/dropdownsPractise/

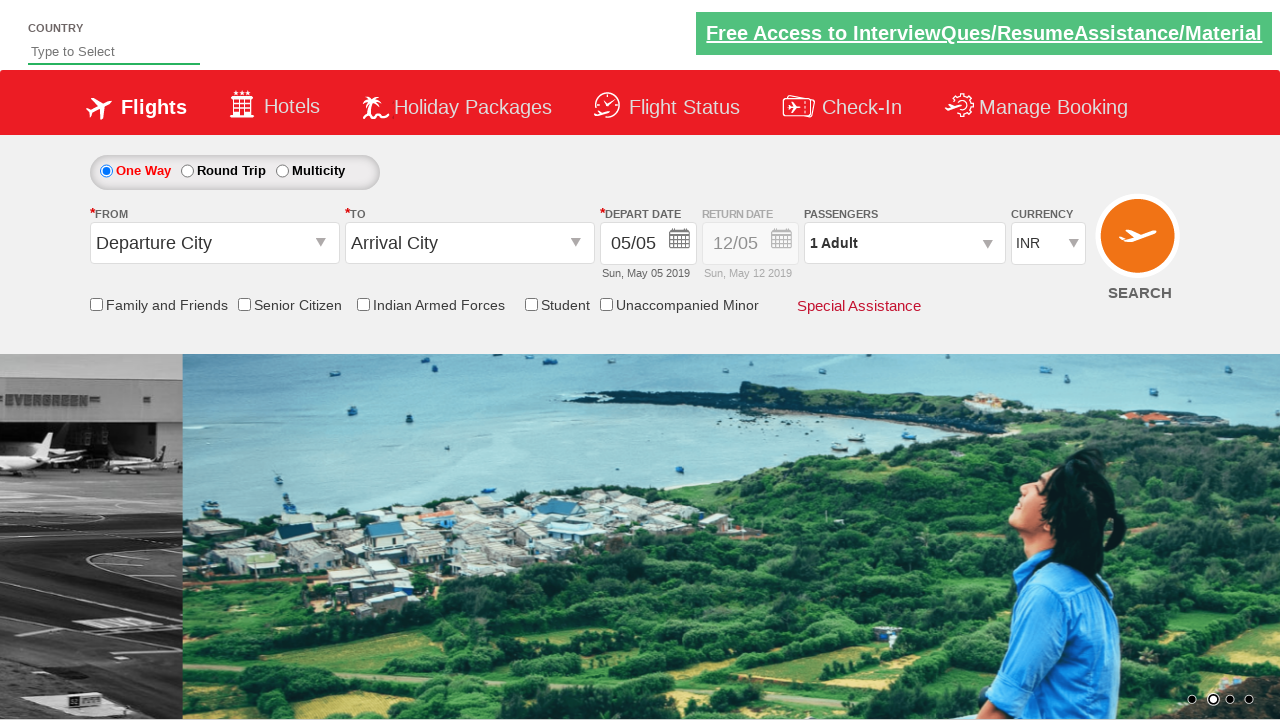

Typed 'ind' in the autosuggest field on #autosuggest
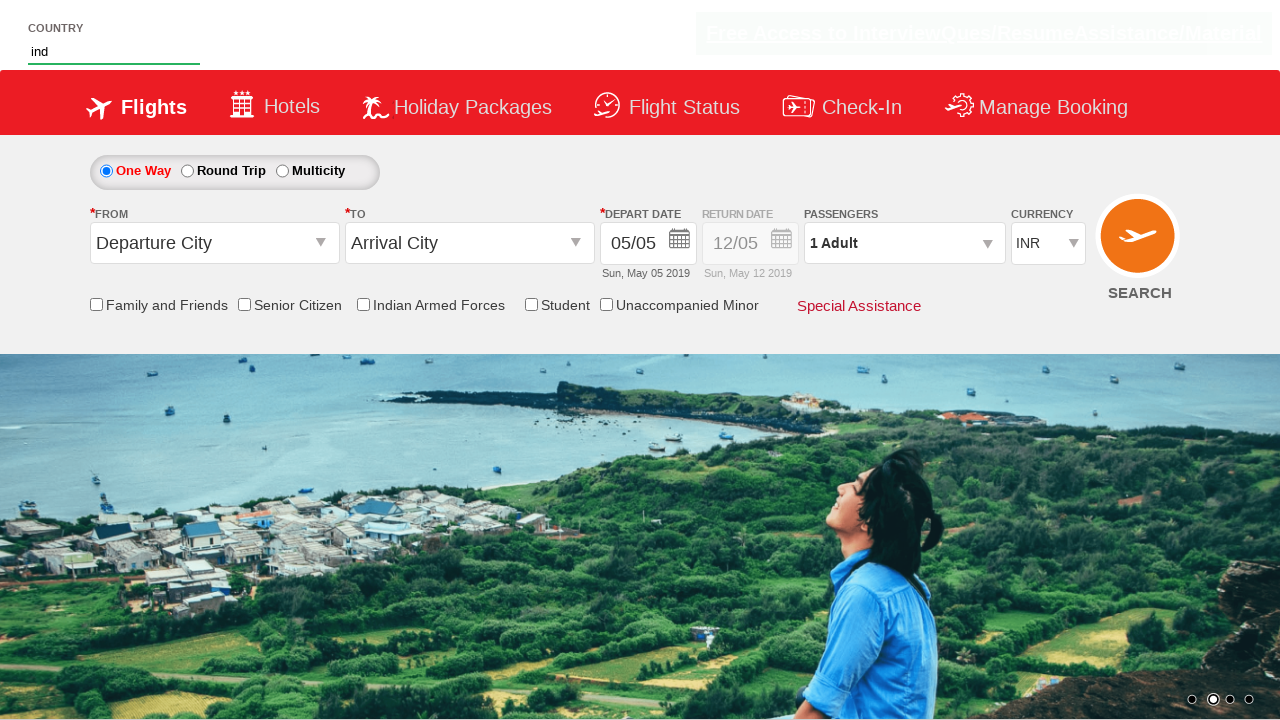

Autosuggest dropdown appeared with suggestions
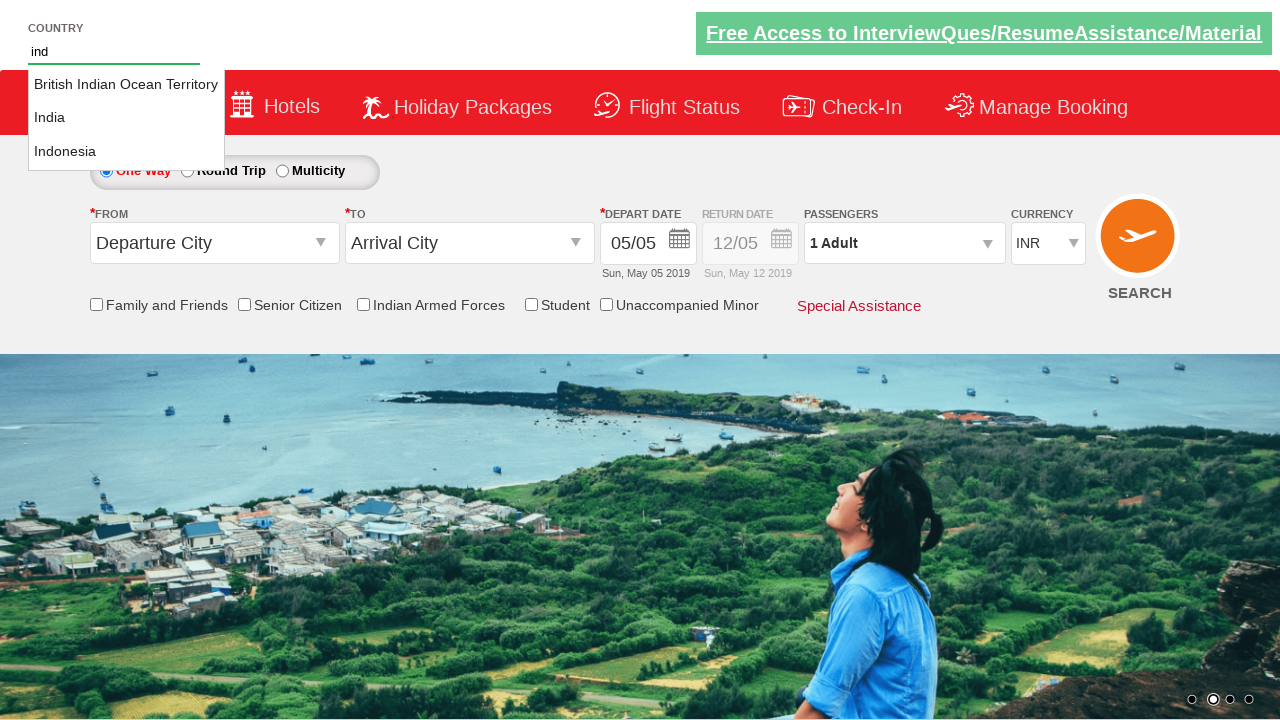

Retrieved all autosuggest options
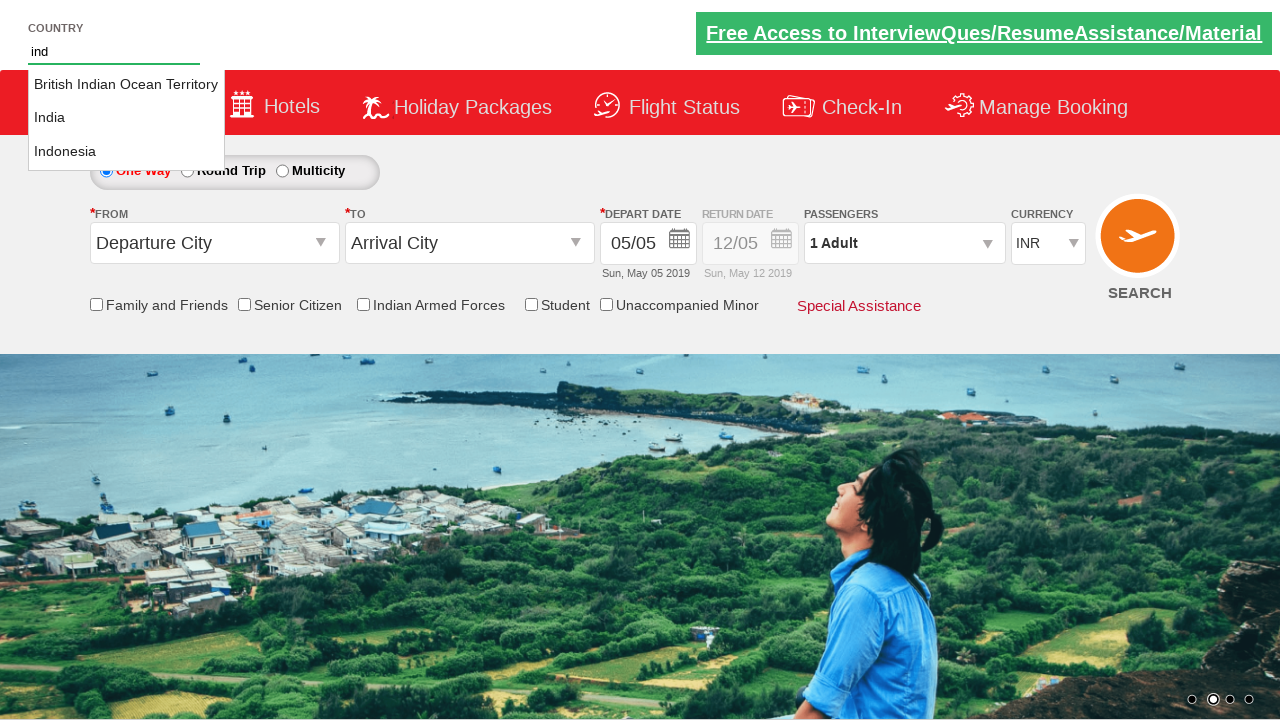

Selected 'India' from the autosuggest dropdown at (126, 118) on li[class='ui-menu-item'] a >> nth=1
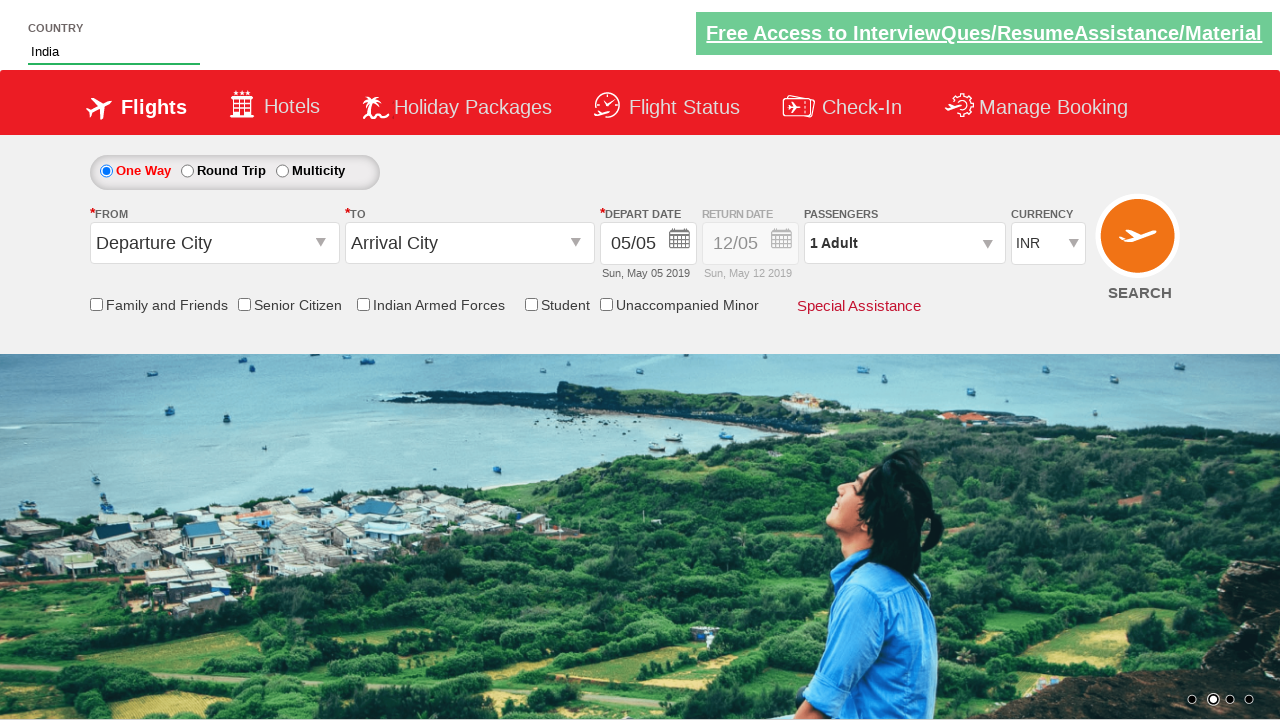

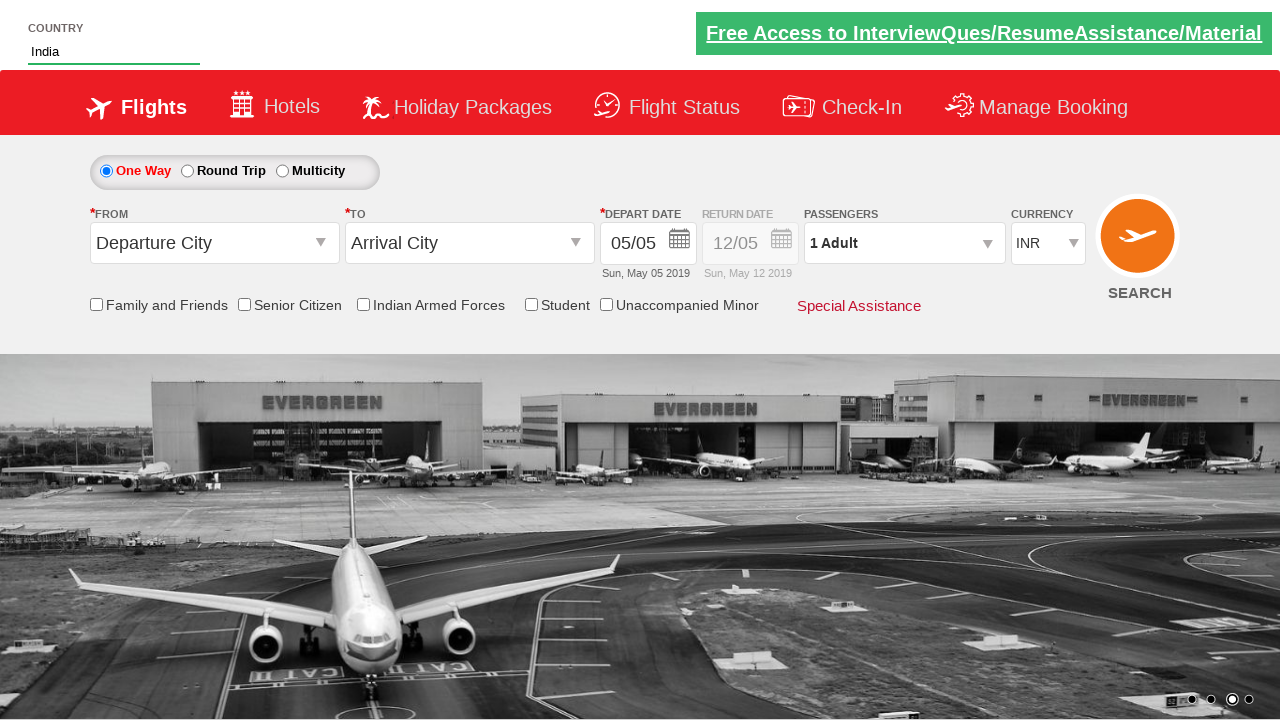